Tests card payment and verifies auth code and card number display on the result page.

Starting URL: https://sandbox.cardpay.com/MI/cardpayment2.html?orderXml=PE9SREVSIFdBTExFVF9JRD0nODI5OScgT1JERVJfTlVNQkVSPSc0NTgyMTEnIEFNT1VOVD0nMjkxLjg2JyBDVVJSRU5DWT0nRVVSJyAgRU1BSUw9J2N1c3RvbWVyQGV4YW1wbGUuY29tJz4KPEFERFJFU1MgQ09VTlRSWT0nVVNBJyBTVEFURT0nTlknIFpJUD0nMTAwMDEnIENJVFk9J05ZJyBTVFJFRVQ9JzY3NyBTVFJFRVQnIFBIT05FPSc4NzY5OTA5MCcgVFlQRT0nQklMTElORycvPgo8L09SREVSPg==&sha512=998150a2b27484b776a1628bfe7505a9cb430f276dfa35b14315c1c8f03381a90490f6608f0dcff789273e05926cd782e1bb941418a9673f43c47595aa7b8b0d

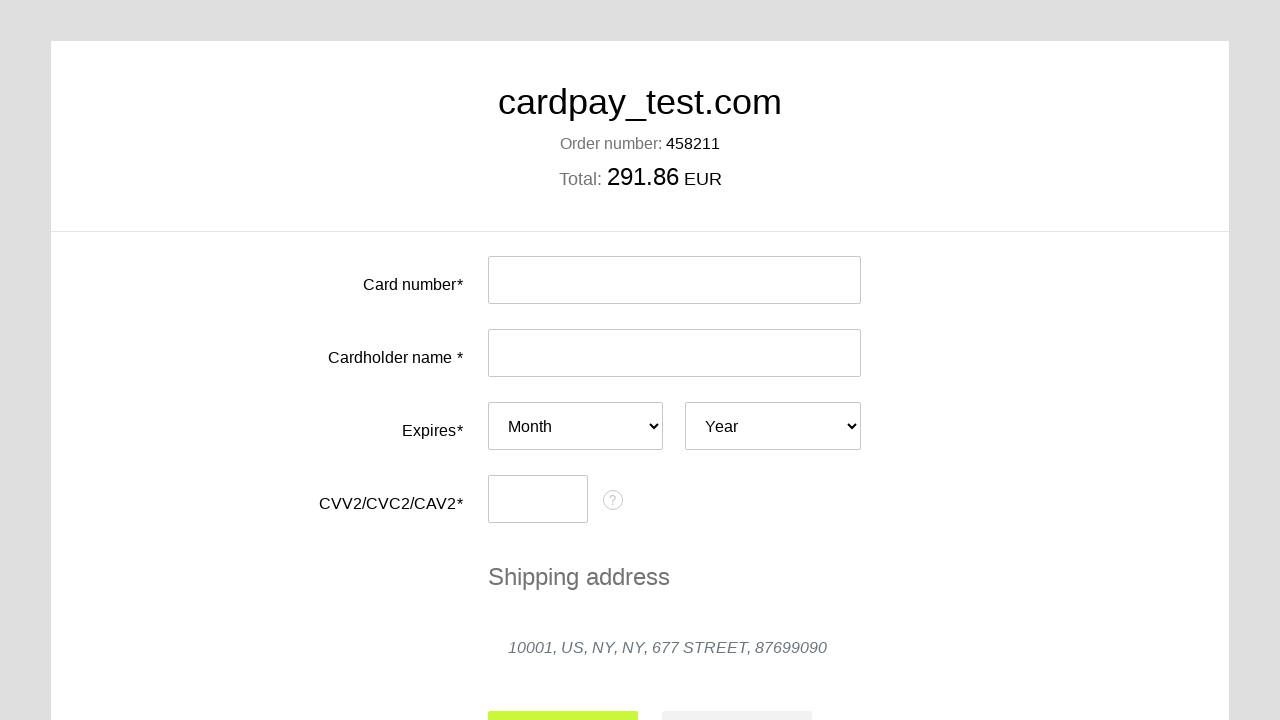

Clicked on card number input field at (674, 280) on #input-card-number
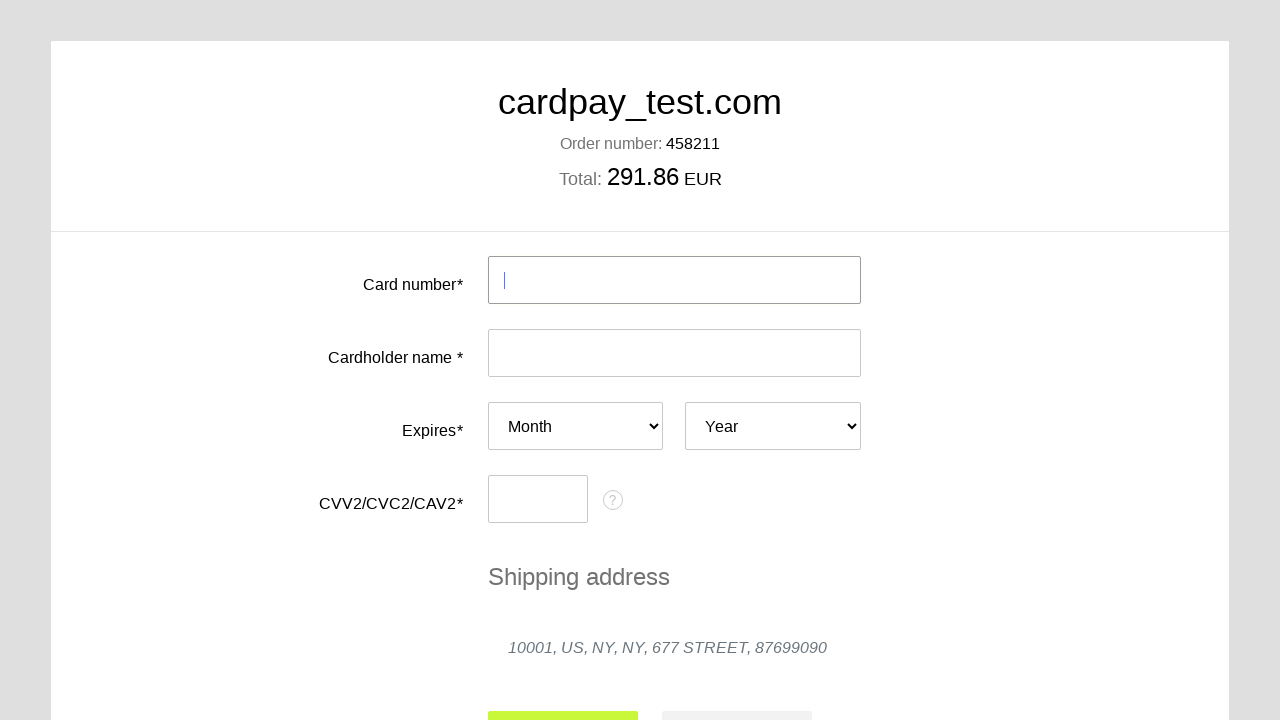

Filled card number field with test card 4000 0000 0000 0077 on #input-card-number
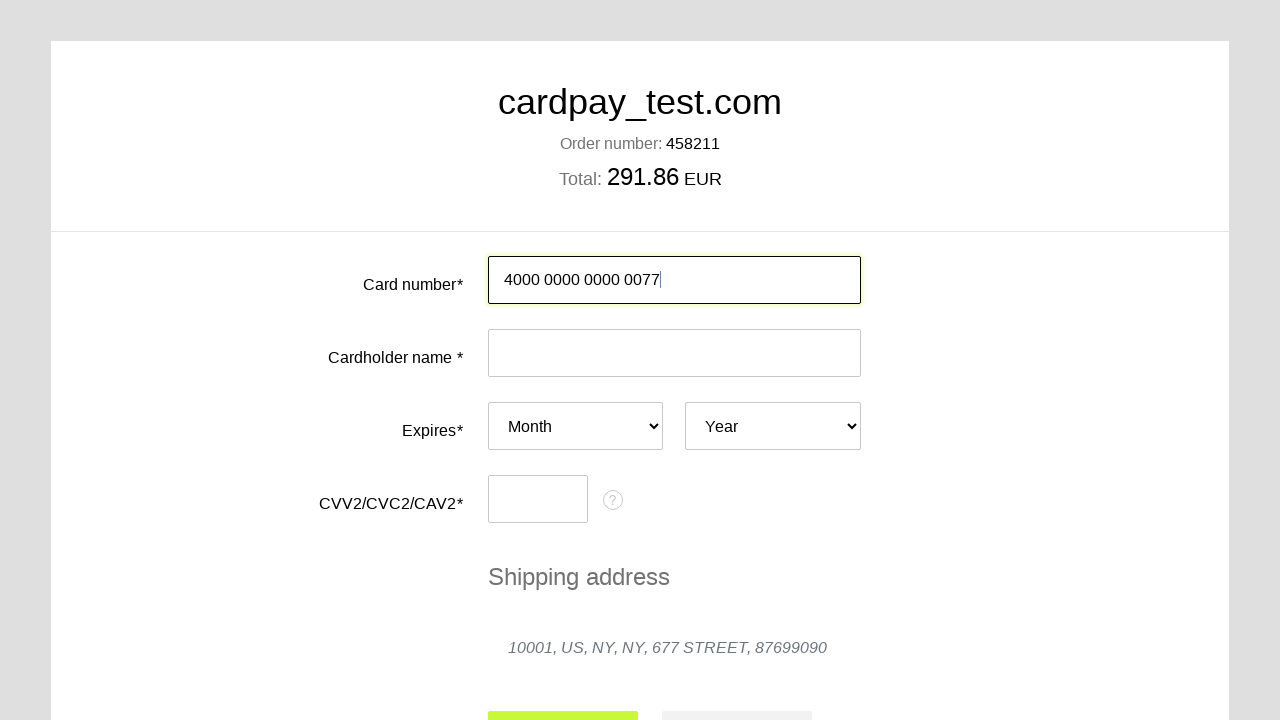

Clicked on card holder name input field at (674, 353) on #input-card-holder
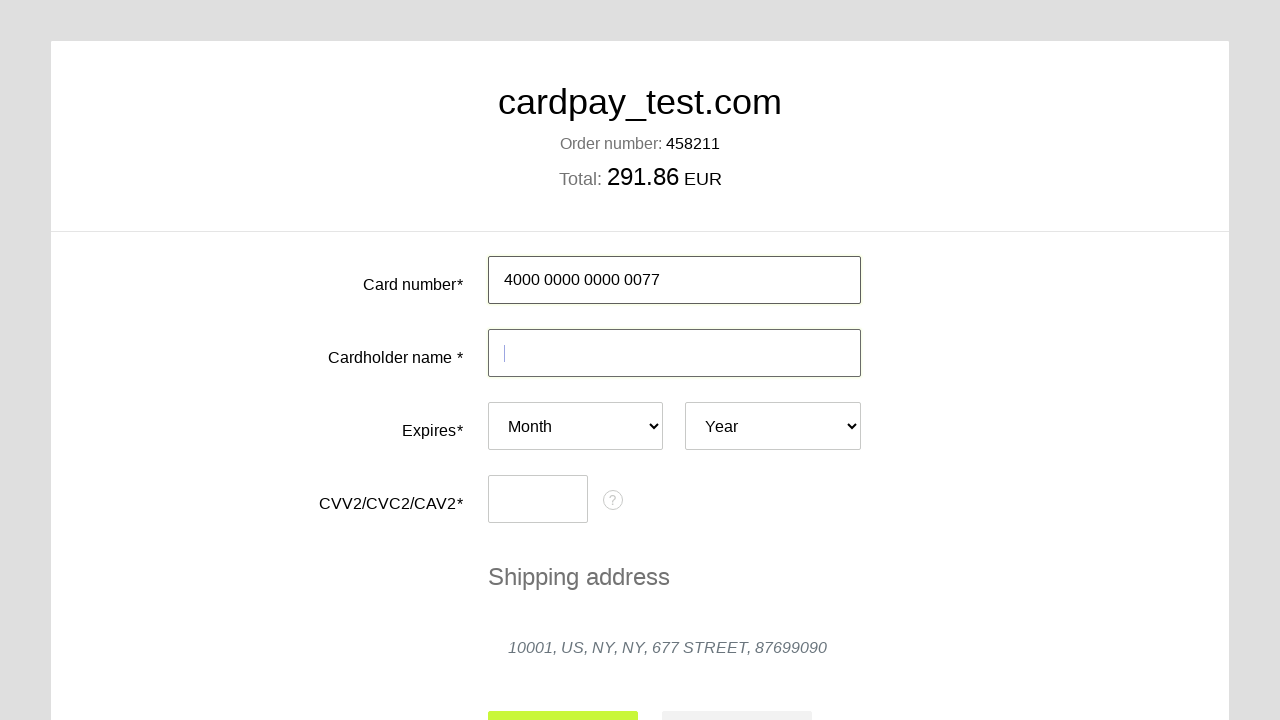

Filled card holder name with 'TATIANA  SH' on #input-card-holder
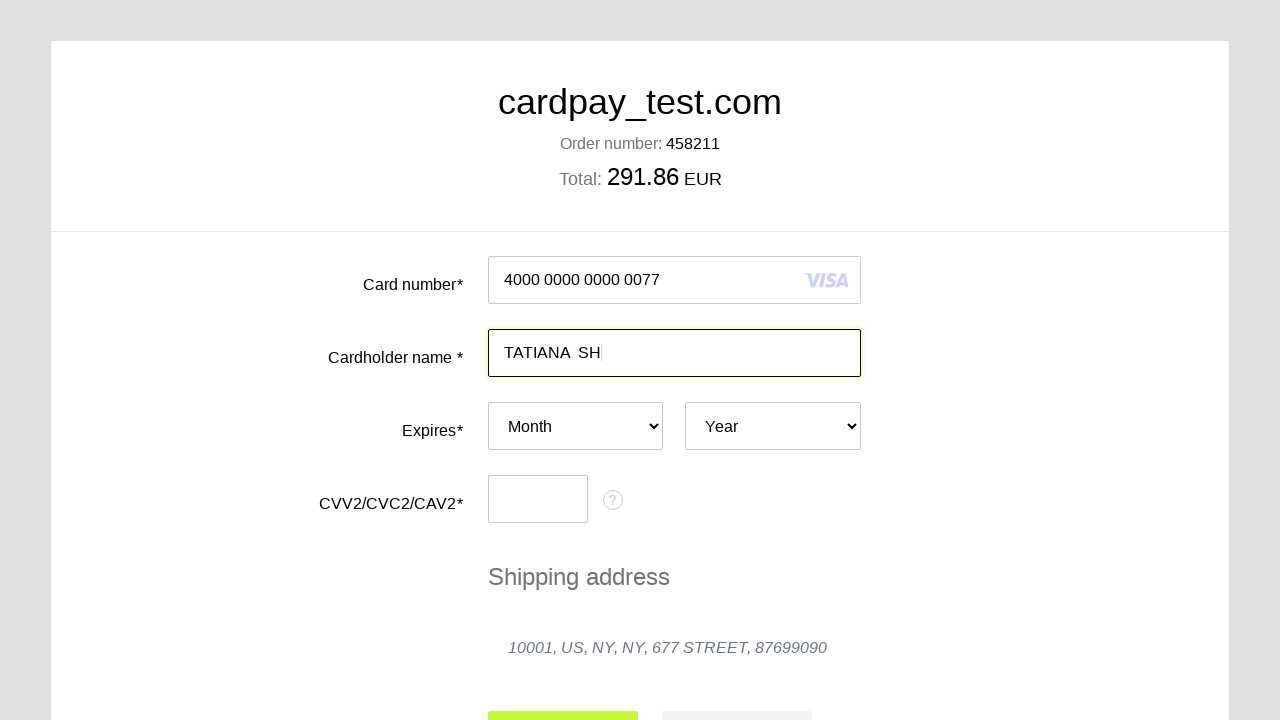

Clicked on expiry month dropdown at (576, 426) on #card-expires-month
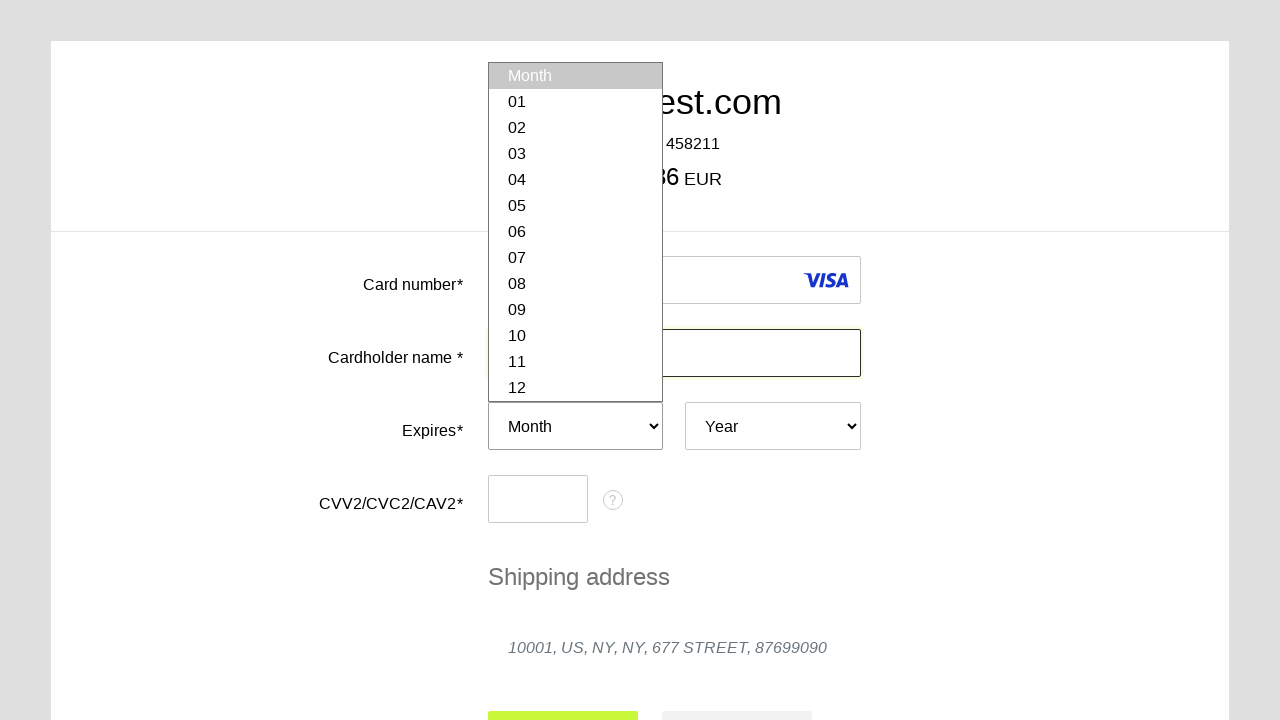

Selected expiry month 03 on #card-expires-month
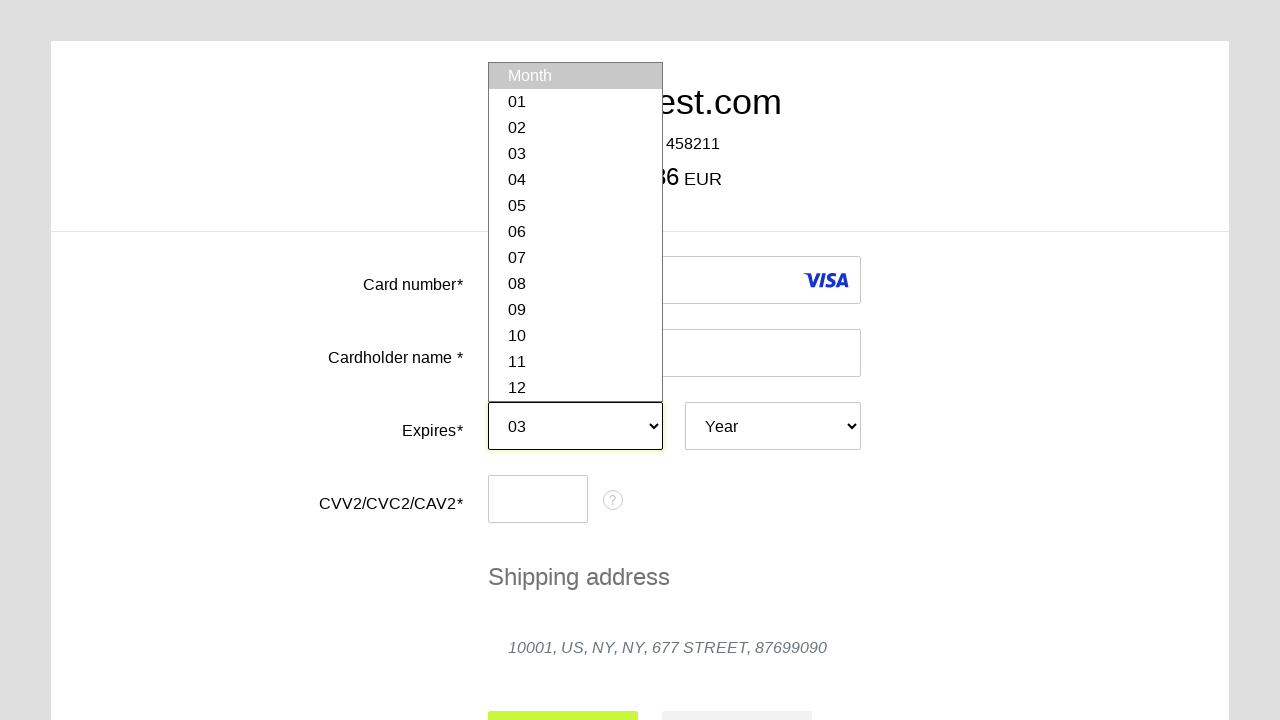

Clicked on expiry year dropdown at (773, 426) on #card-expires-year
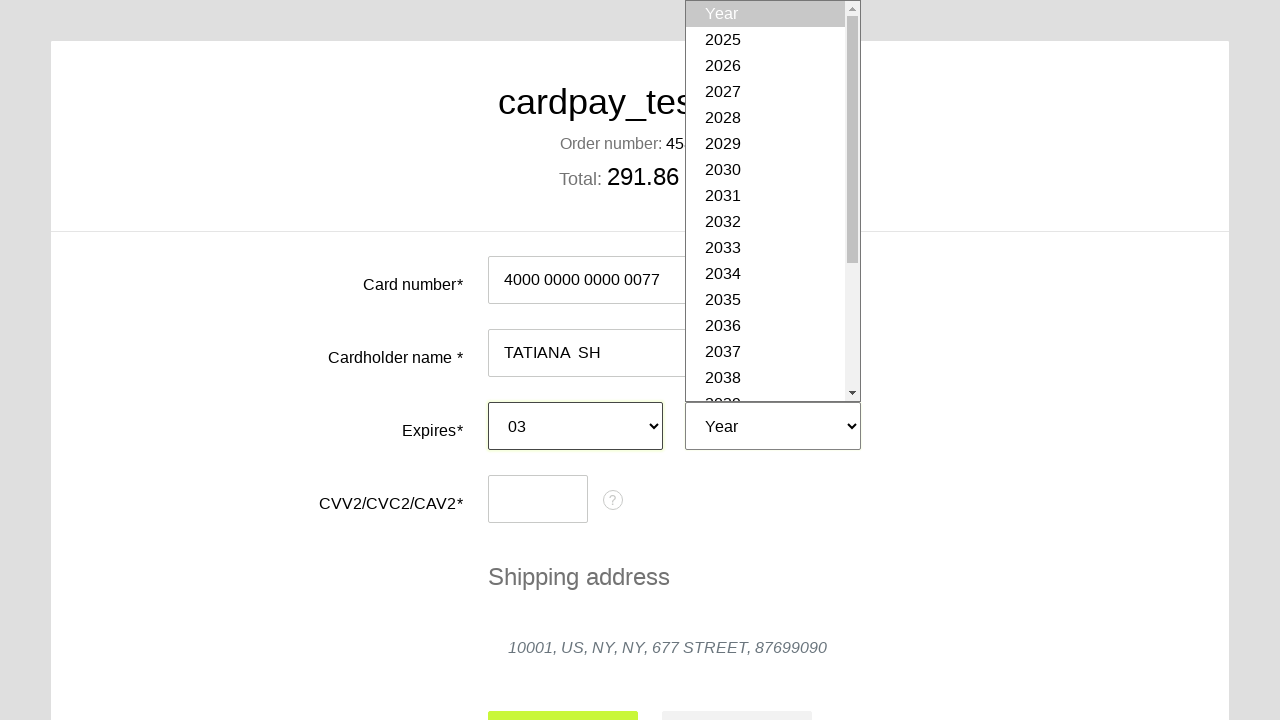

Selected expiry year 2027 on #card-expires-year
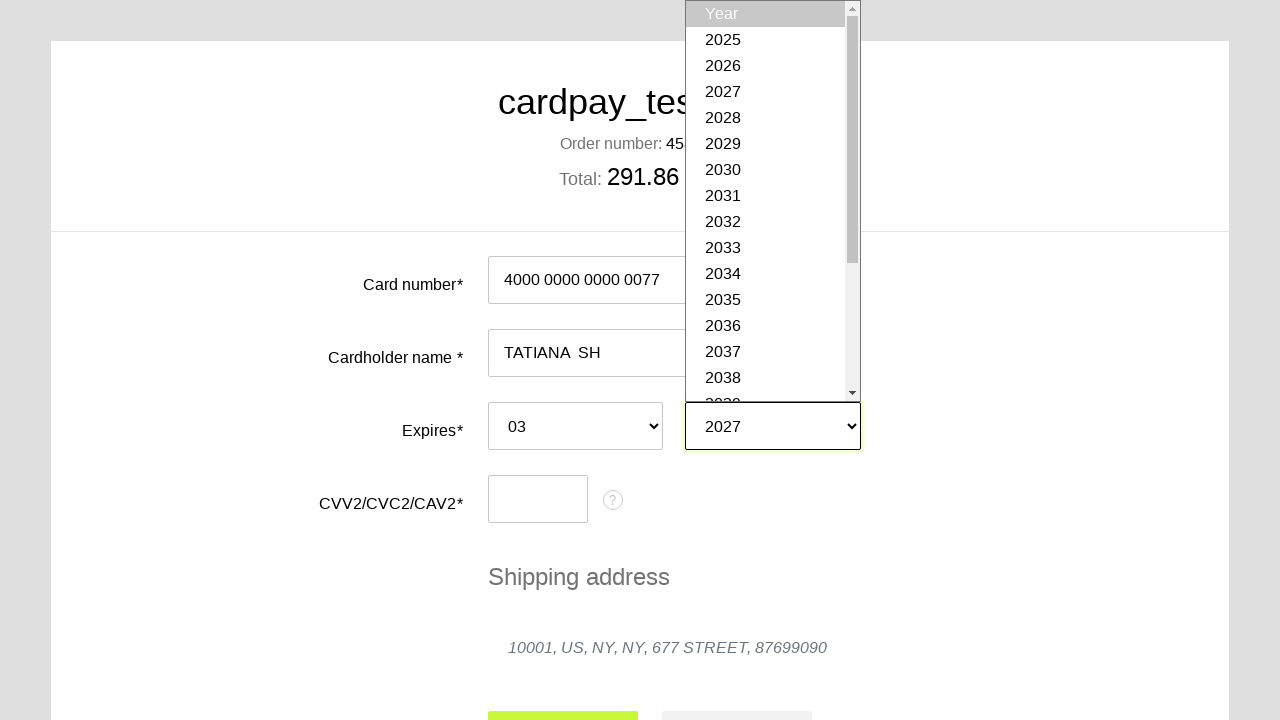

Clicked on CVC input field at (538, 499) on #input-card-cvc
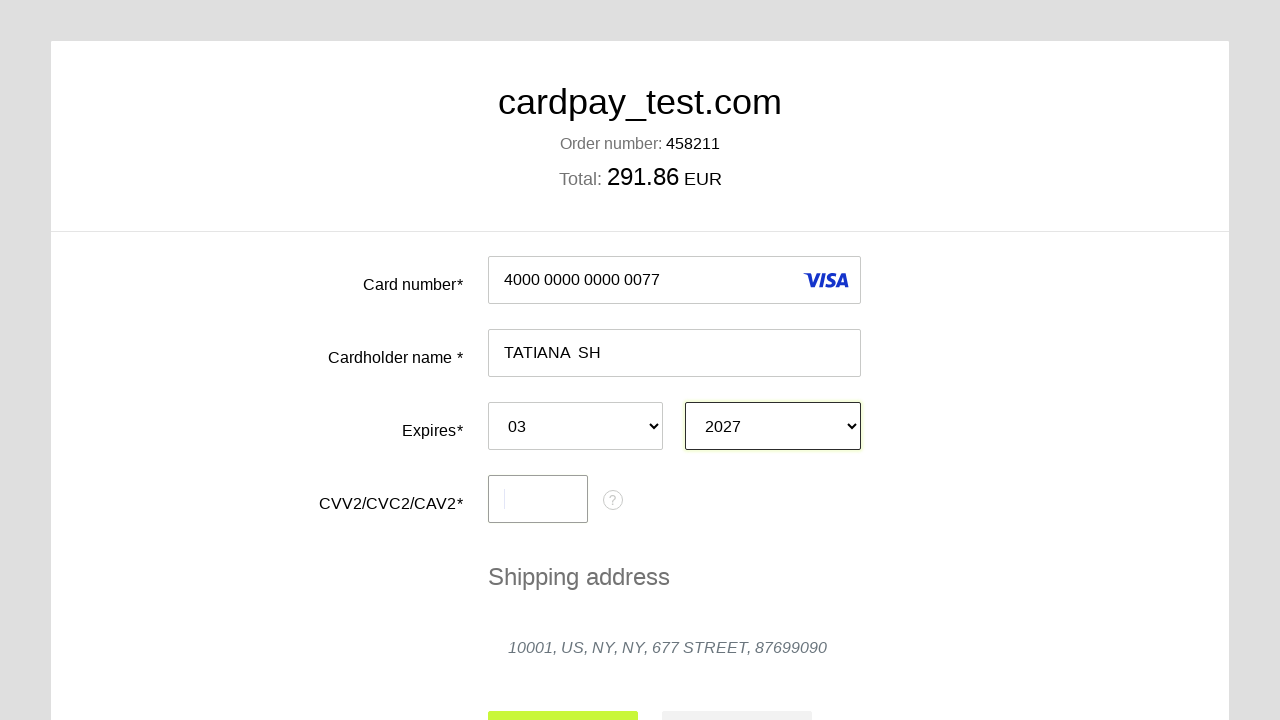

Filled CVC field with '444' on #input-card-cvc
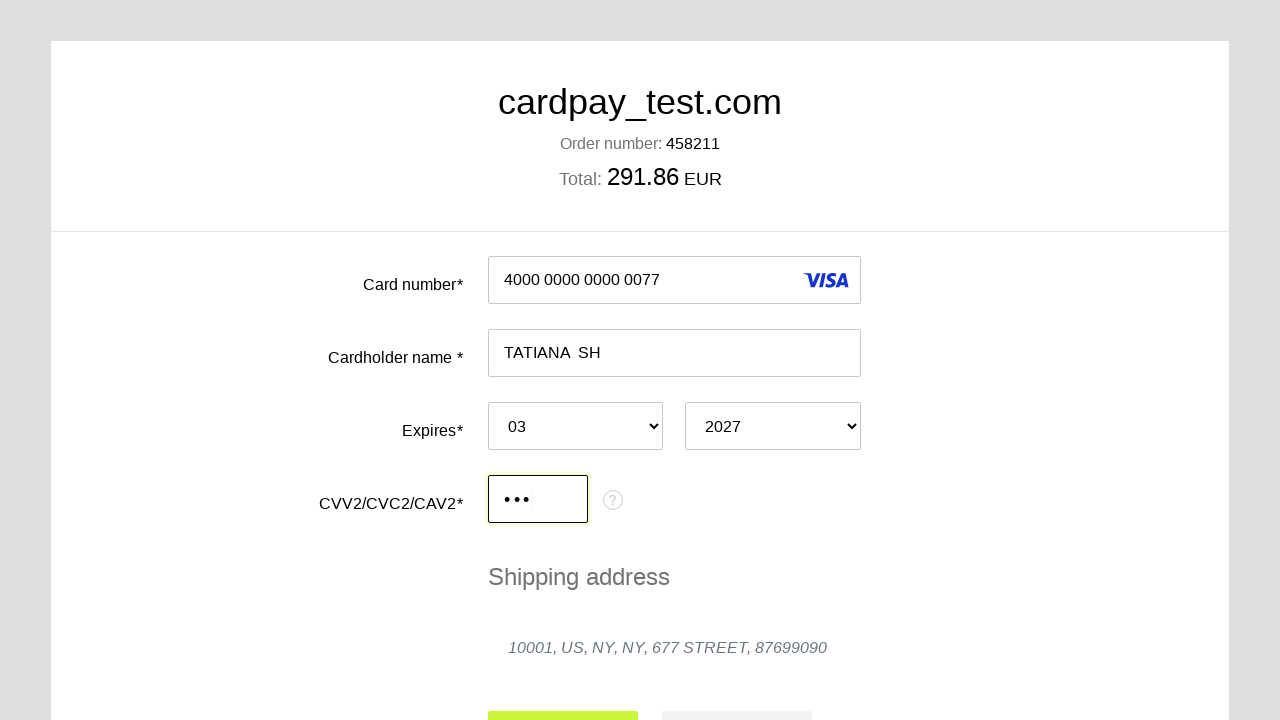

Clicked submit button to process card payment at (563, 696) on #action-submit
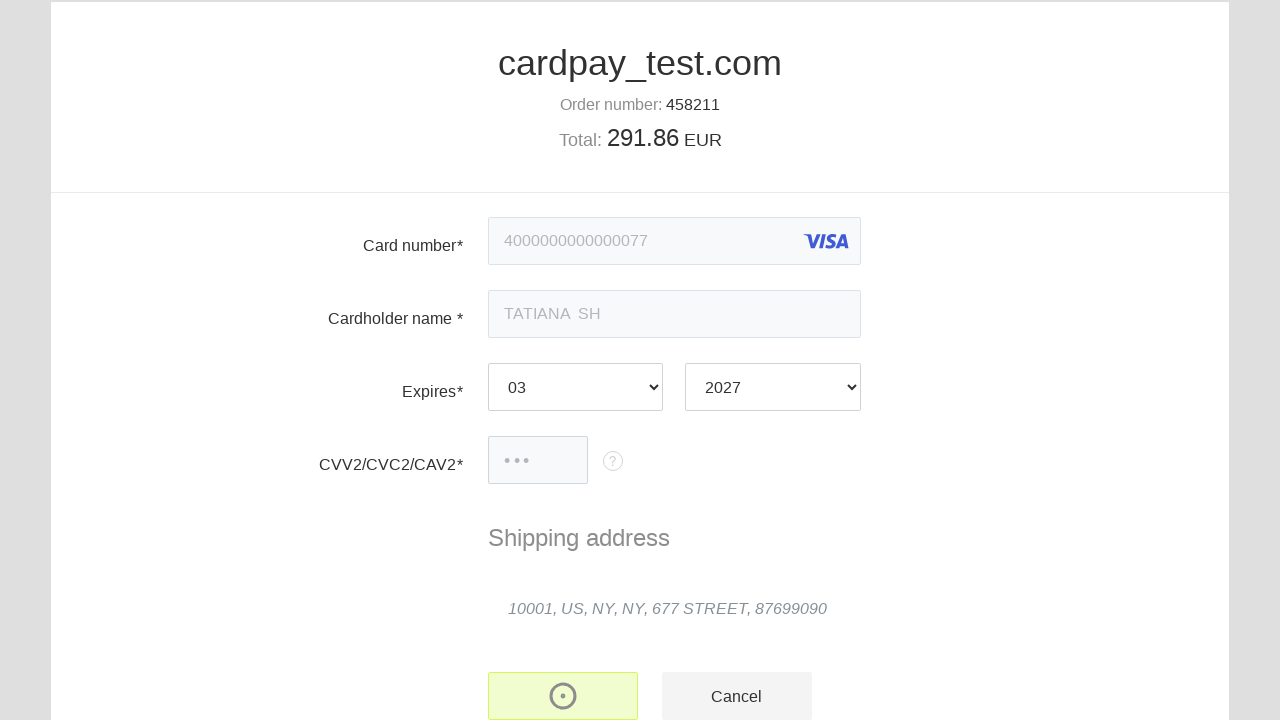

Payment processed and auth code result displayed on result page
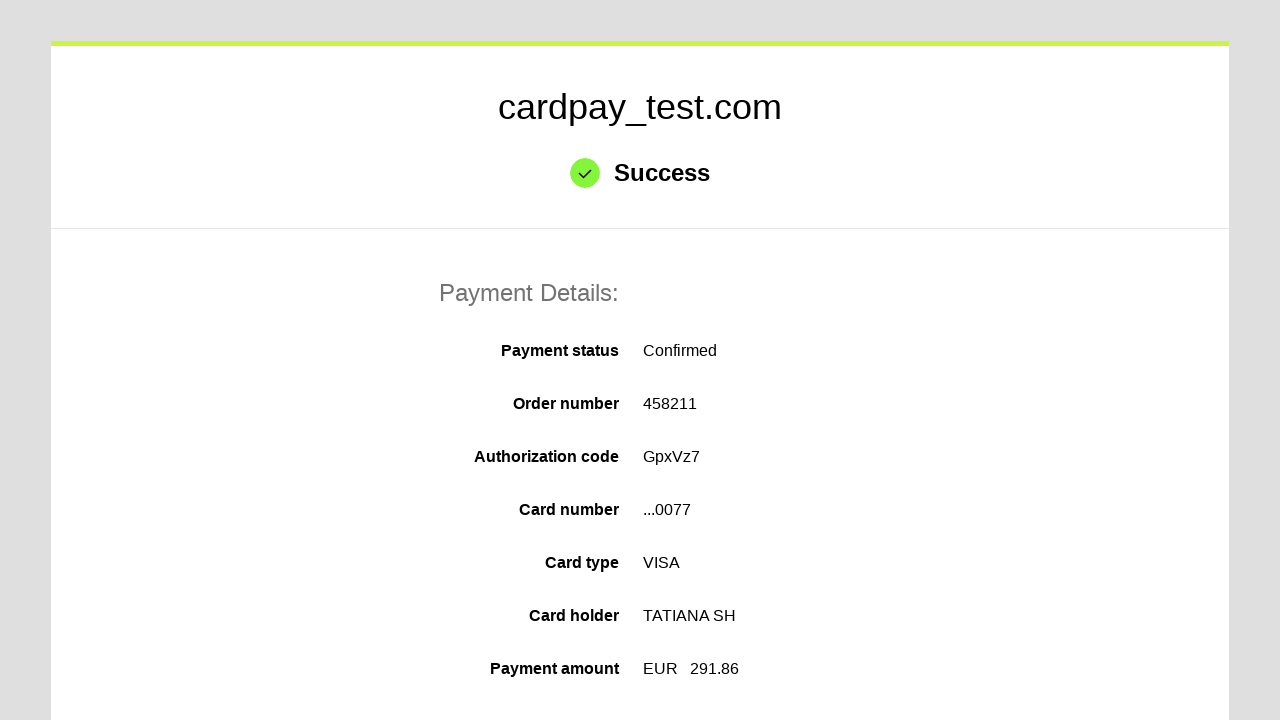

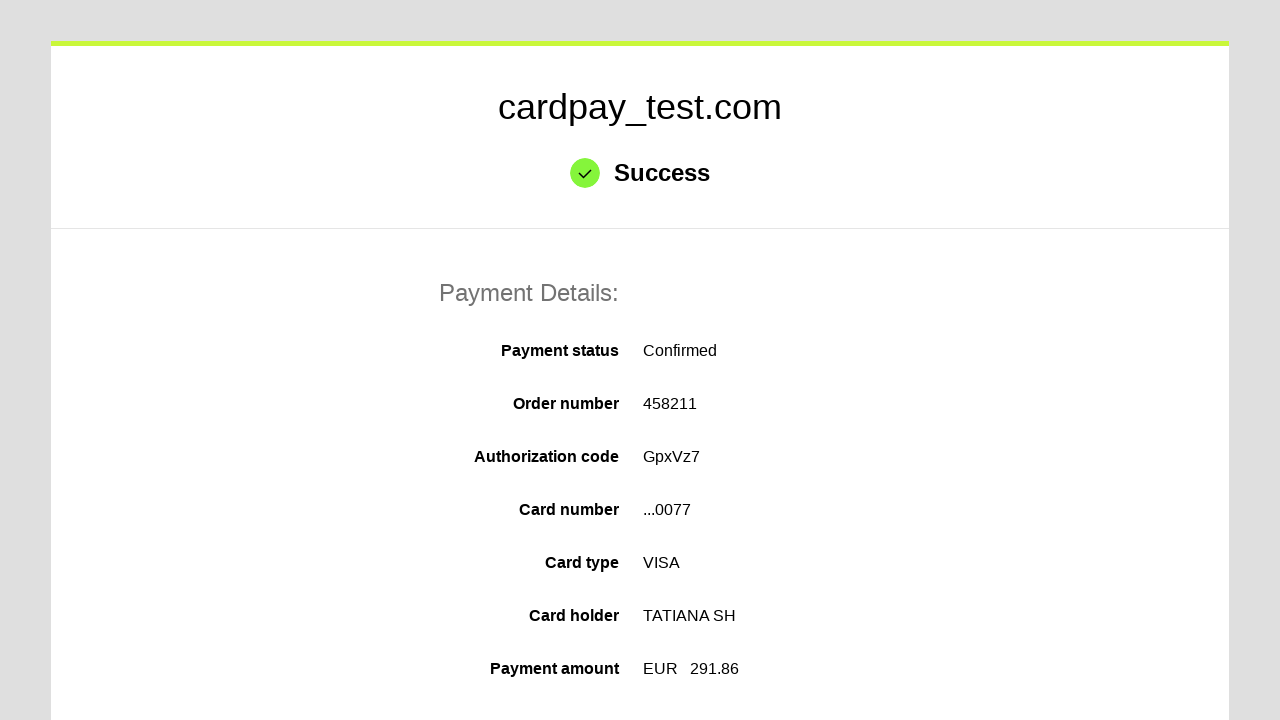